Tests navigation through hover menu by hovering over SwitchTo menu and clicking on Frames option

Starting URL: https://demo.automationtesting.in/Datepicker.html

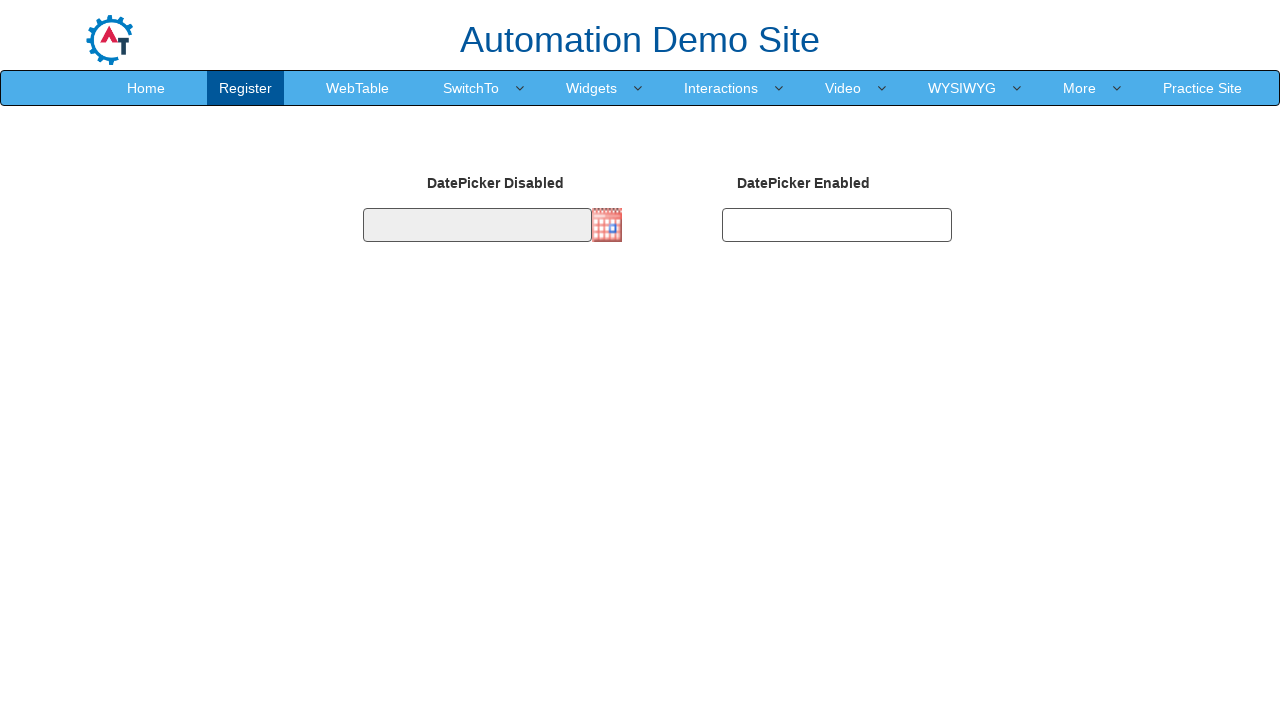

Hovered over SwitchTo menu item to reveal dropdown at (471, 88) on xpath=//a[normalize-space()='SwitchTo']
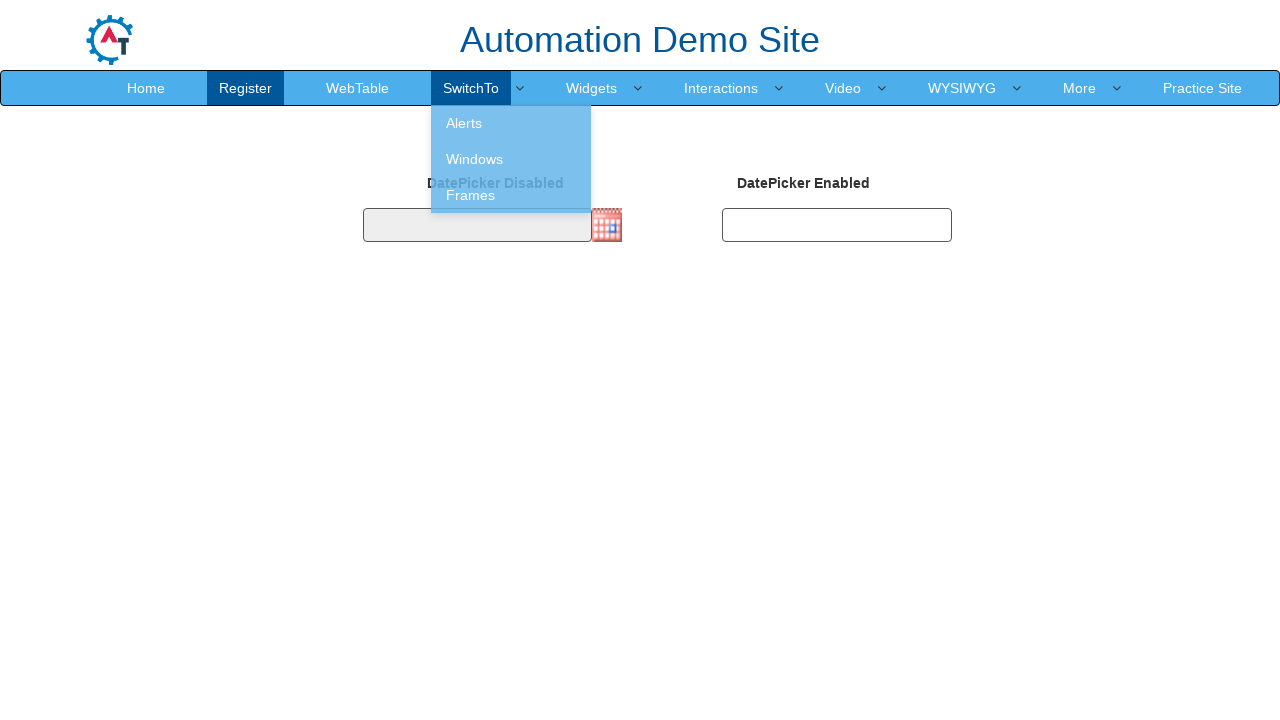

Clicked on Frames option from SwitchTo dropdown menu at (511, 195) on a[href='Frames.html']
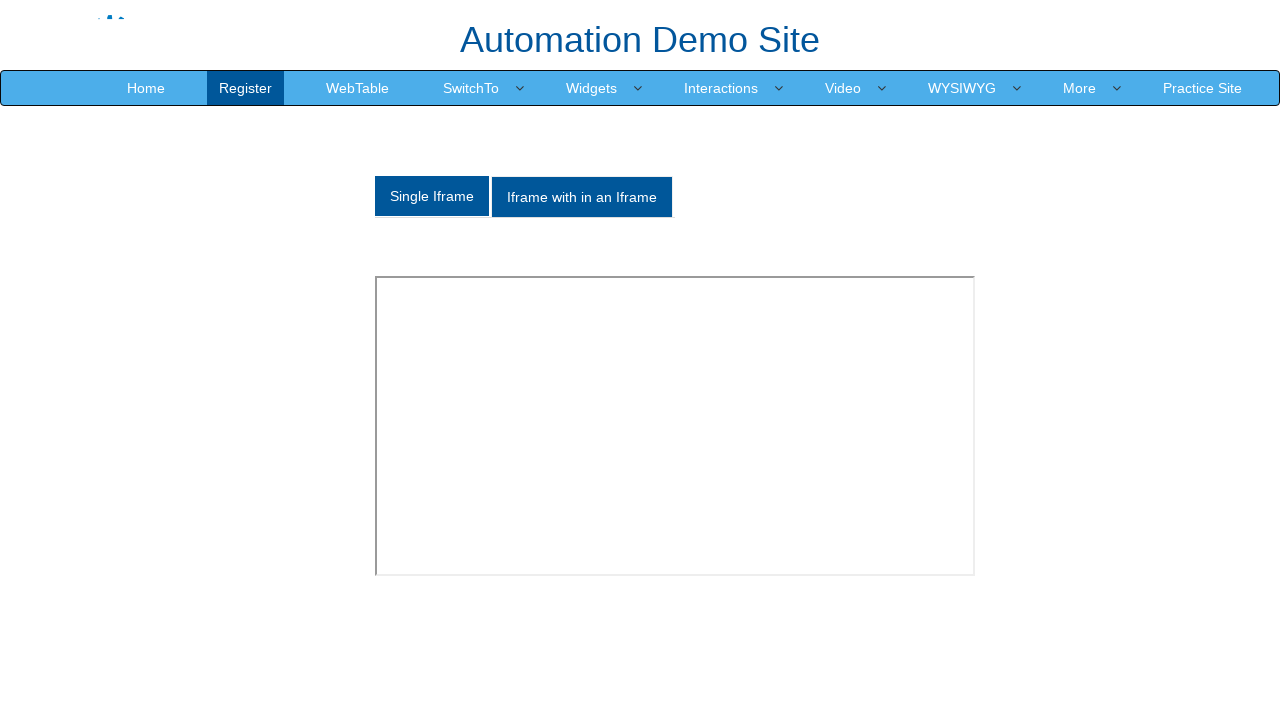

Frames page loaded successfully
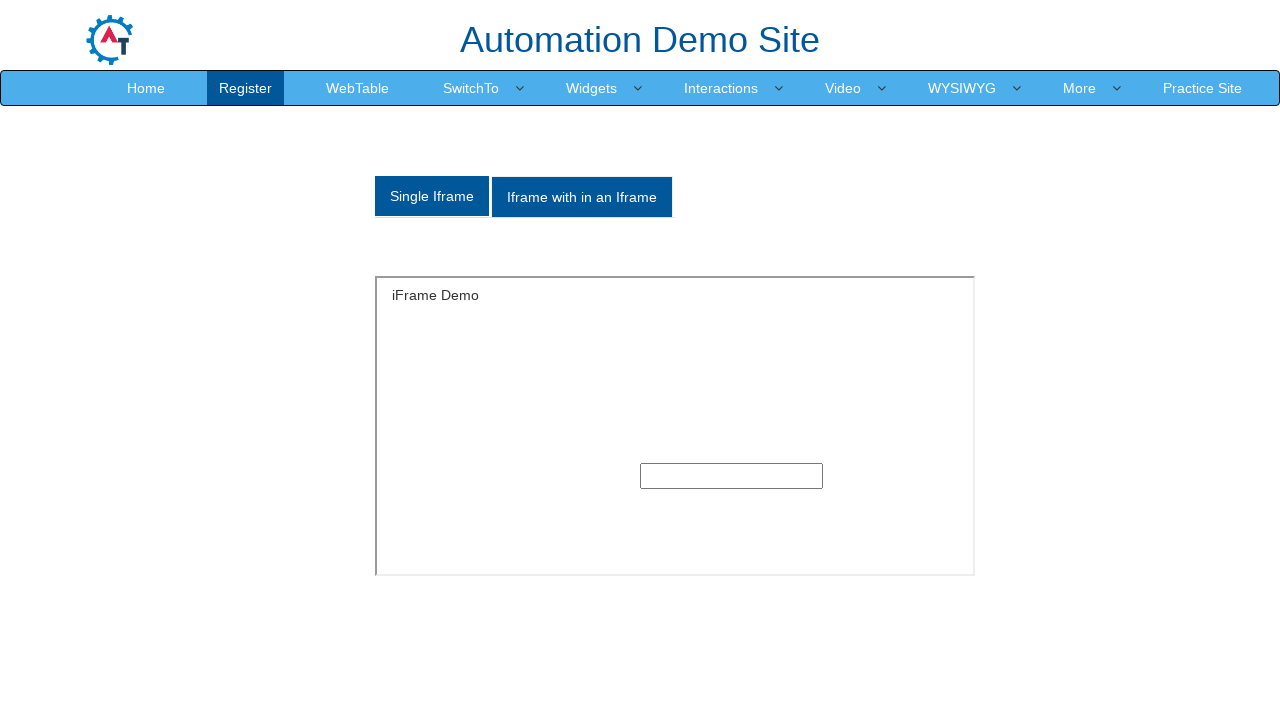

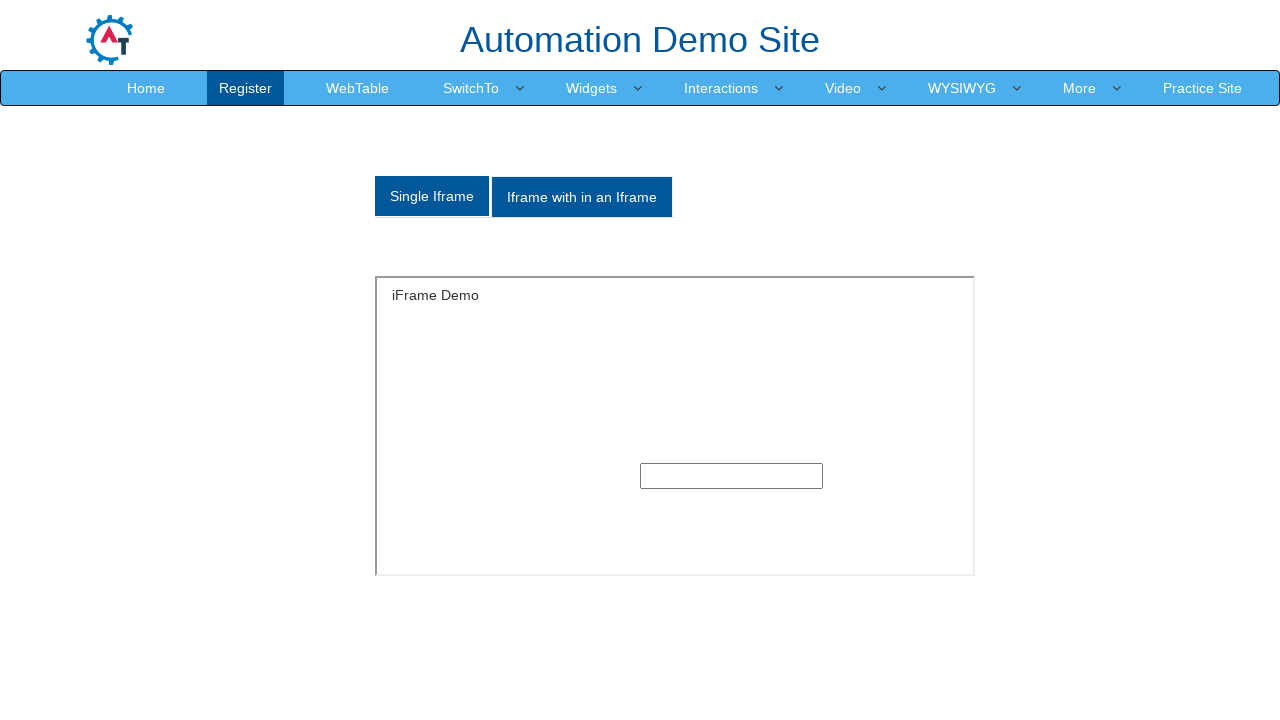